Tests the Python.org search functionality by searching for "pycon" and verifying results are returned

Starting URL: http://www.python.org

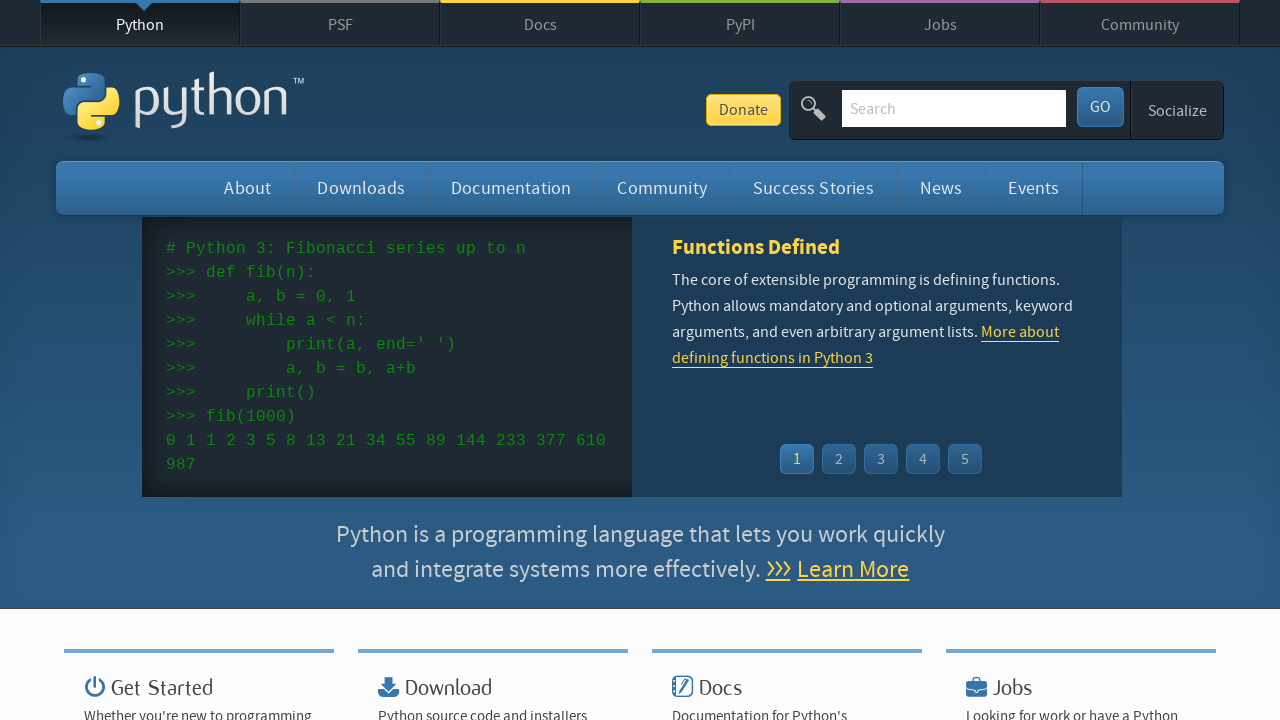

Verified 'Python' is in page title
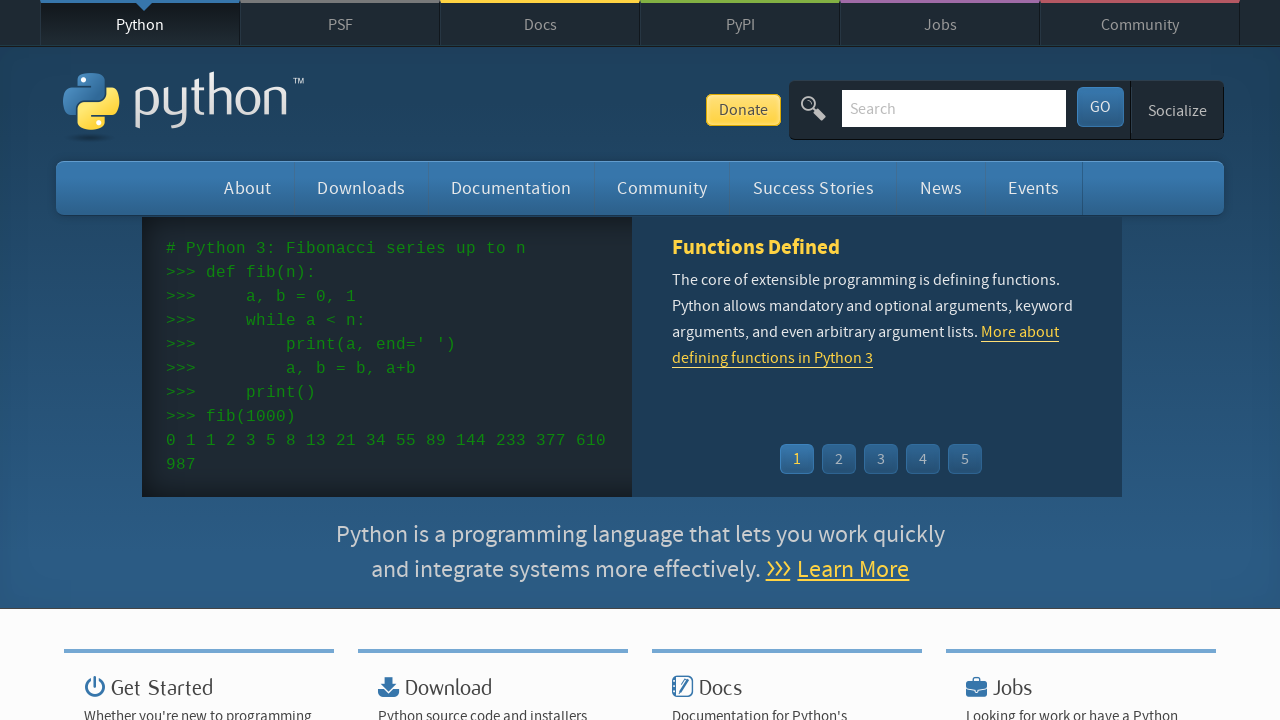

Filled search box with 'pycon' on input[name='q']
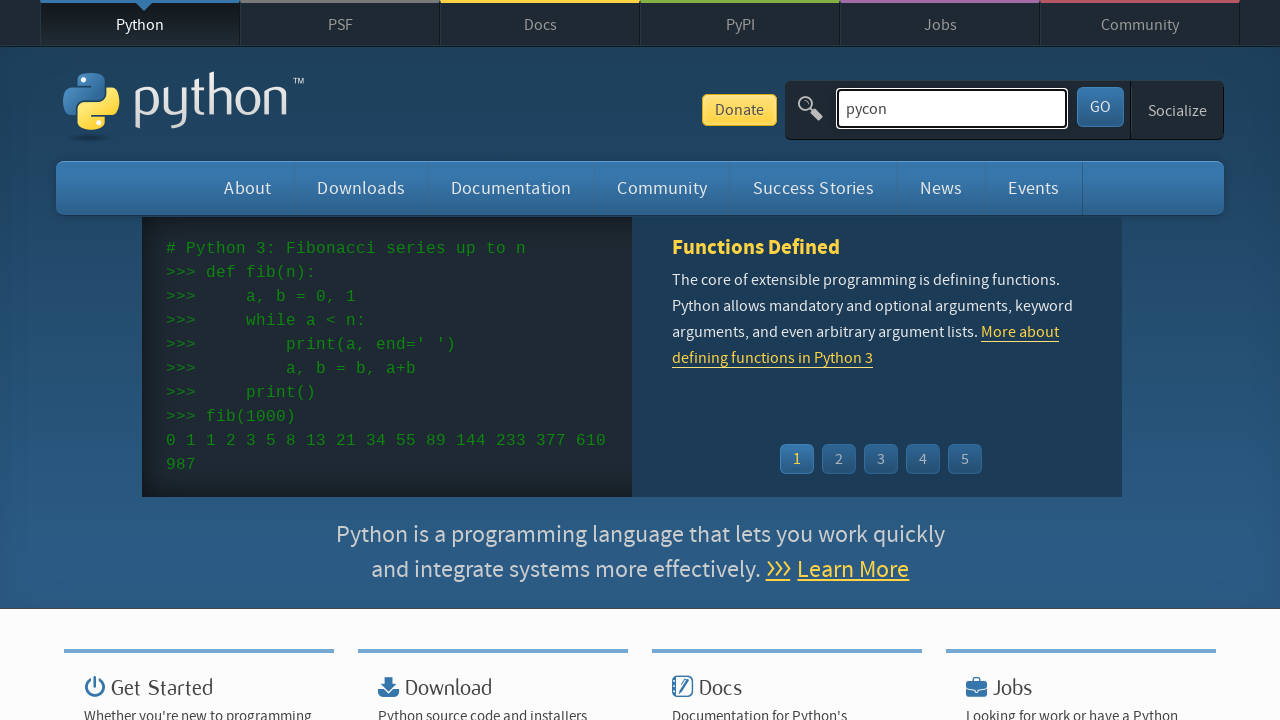

Pressed Enter to submit search for 'pycon' on input[name='q']
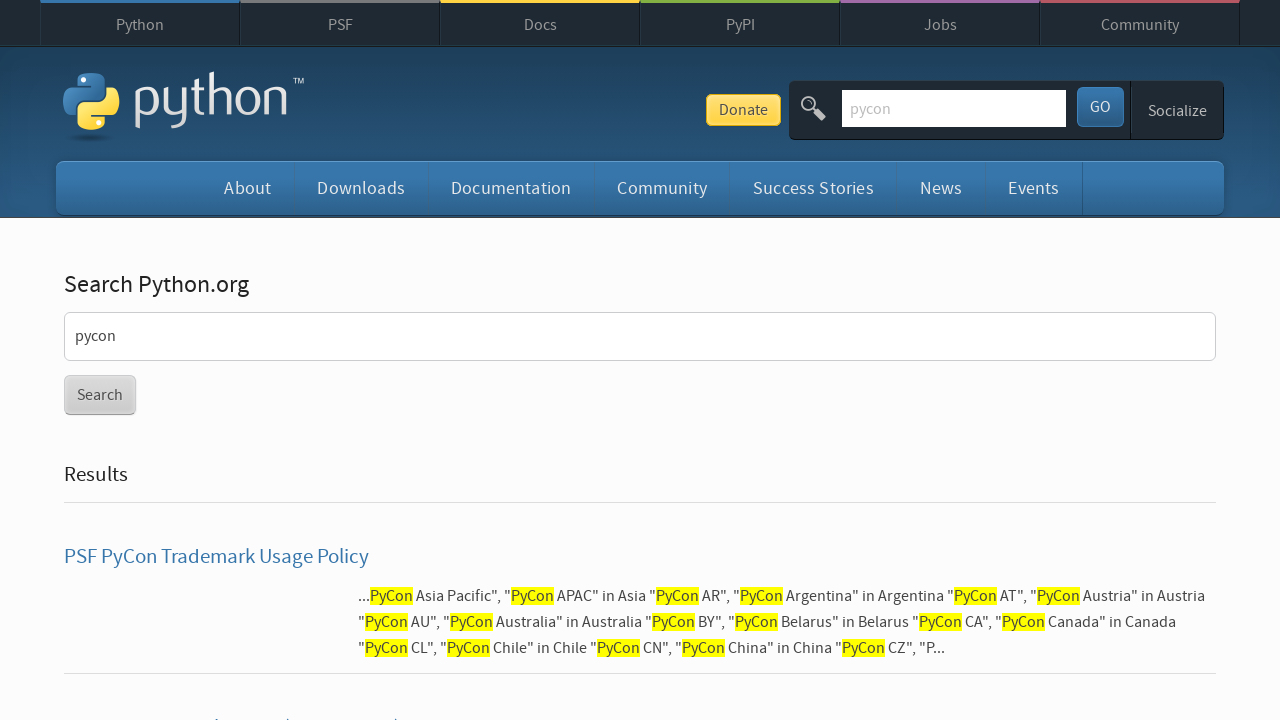

Waited for network idle - search results loaded
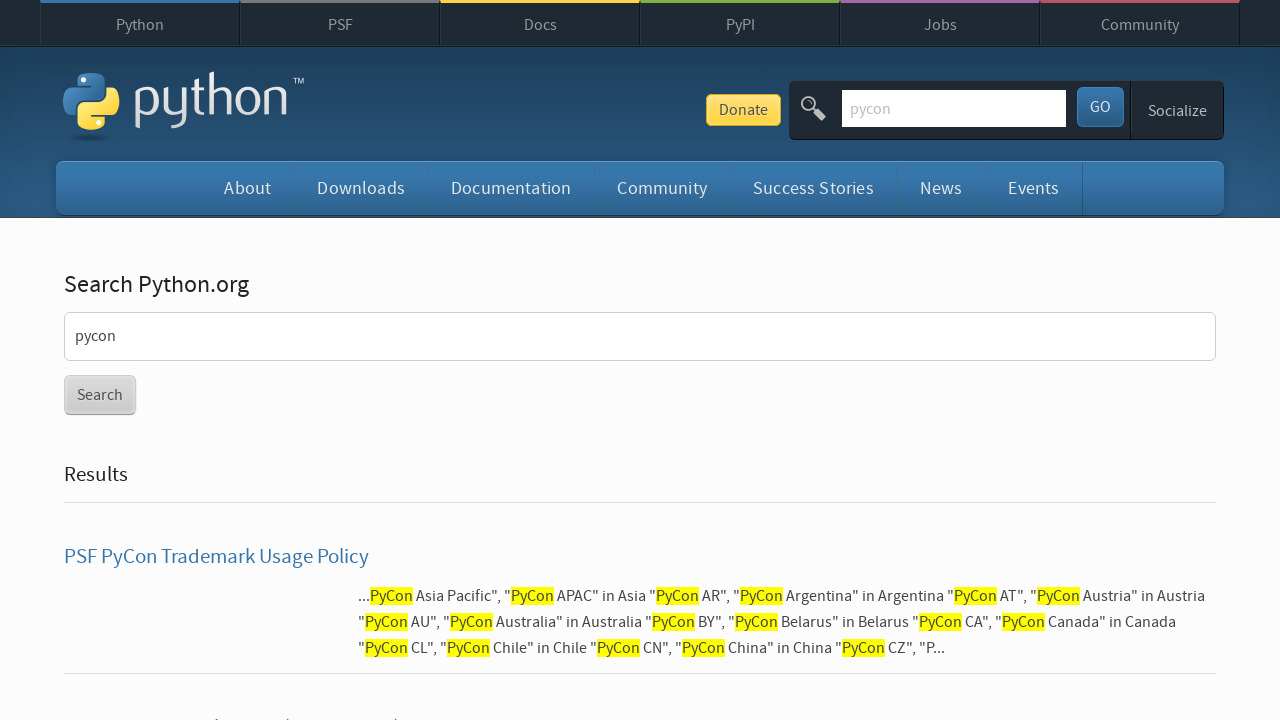

Verified search results were returned (no 'No results found' message)
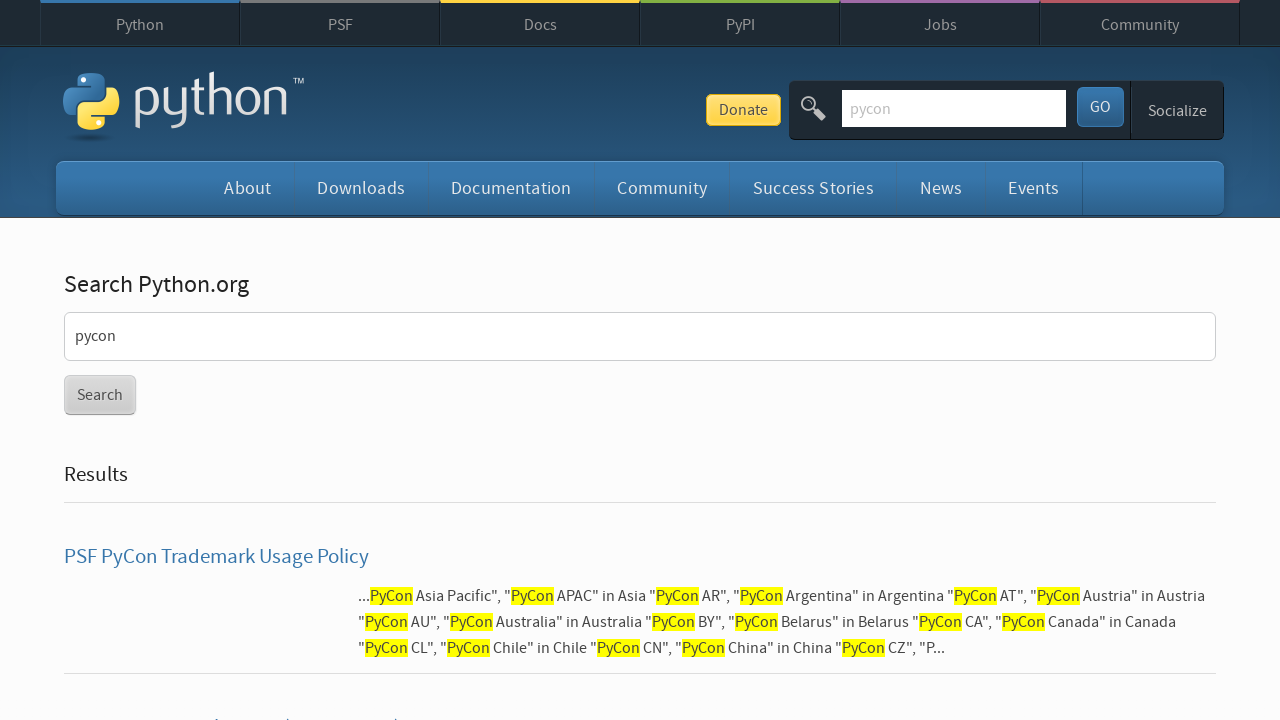

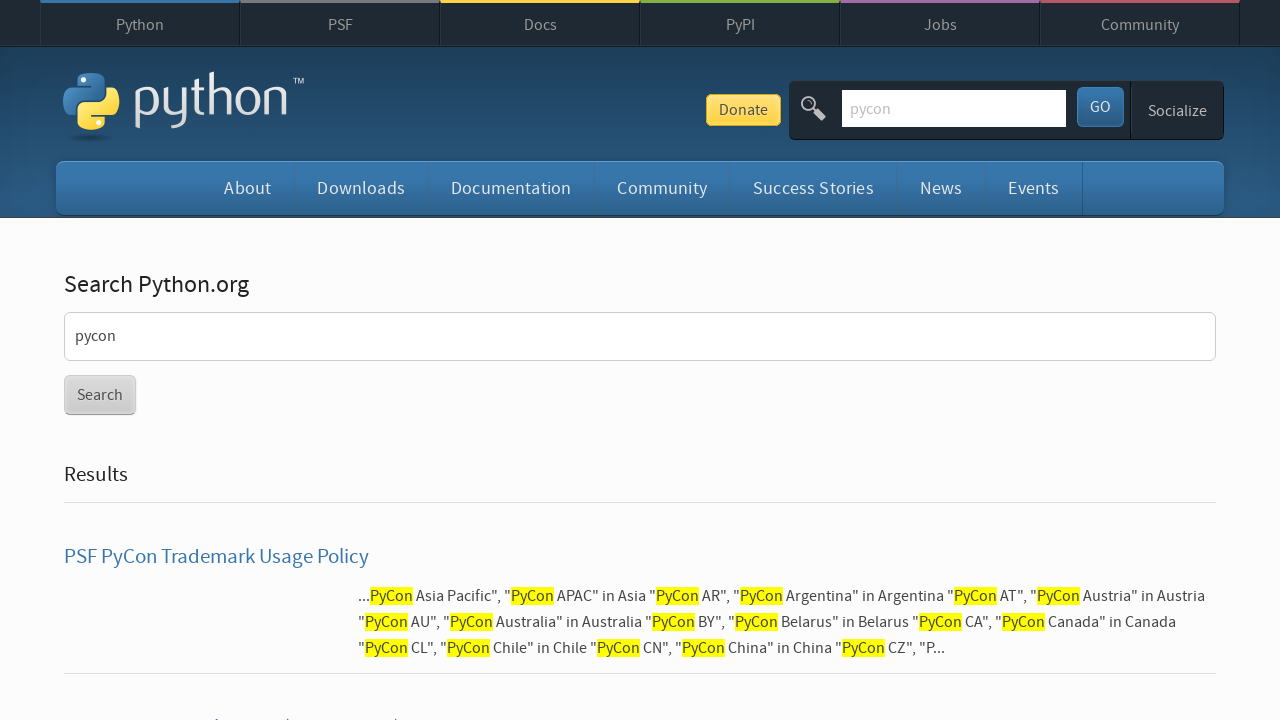